Tests dialog boxes by navigating to the dialog boxes page, clicking the alert button, and accepting the JavaScript alert.

Starting URL: https://bonigarcia.dev/selenium-webdriver-java/

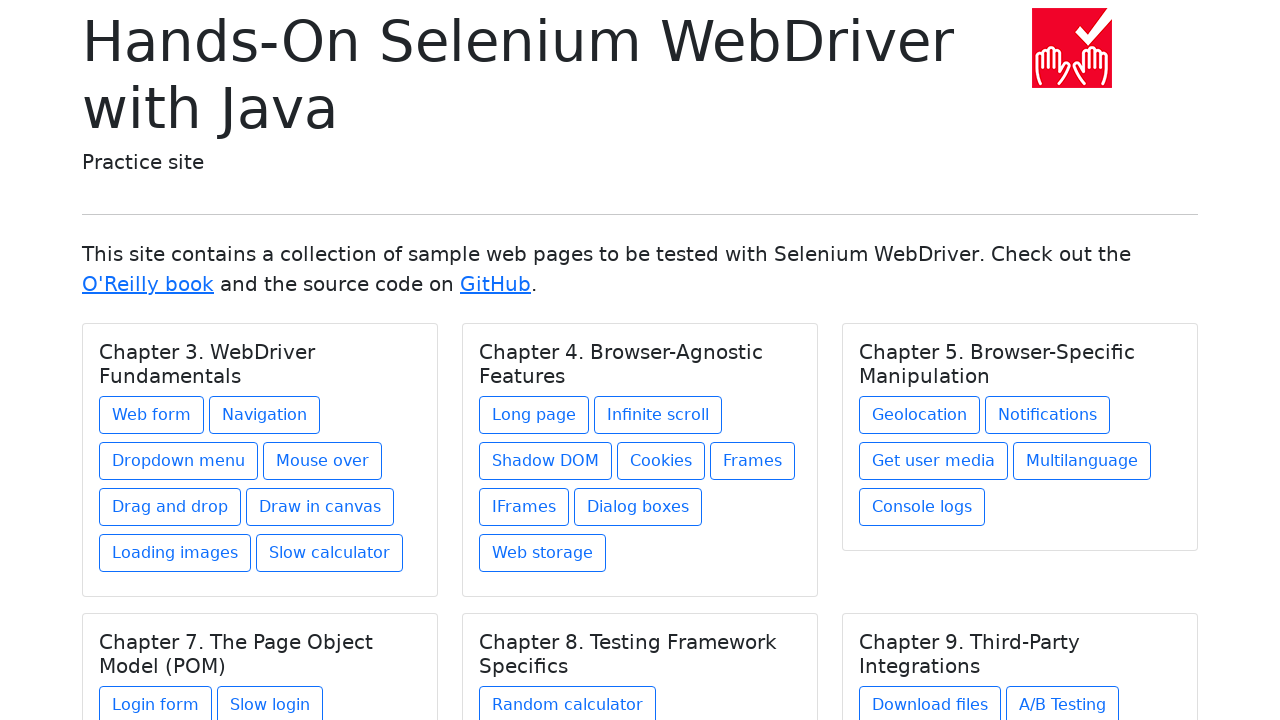

Clicked on Dialog boxes link at (638, 507) on xpath=//a[text()='Dialog boxes']
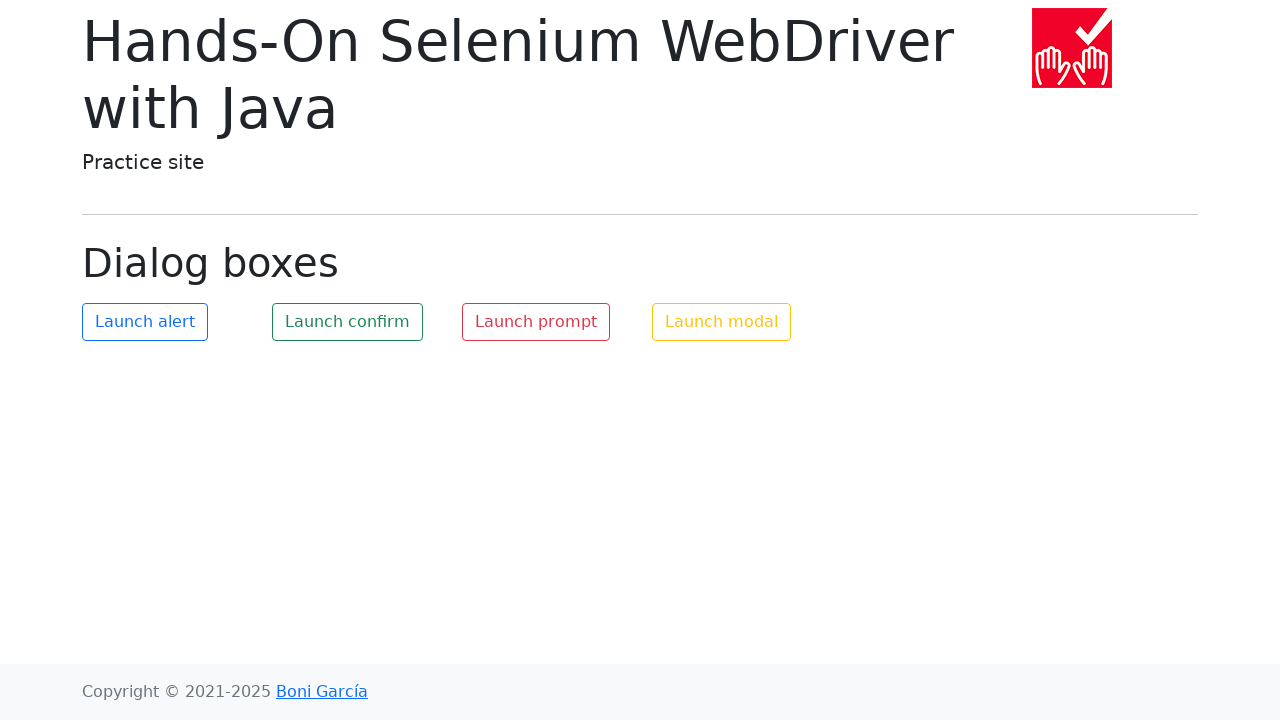

Verified dialog boxes page title
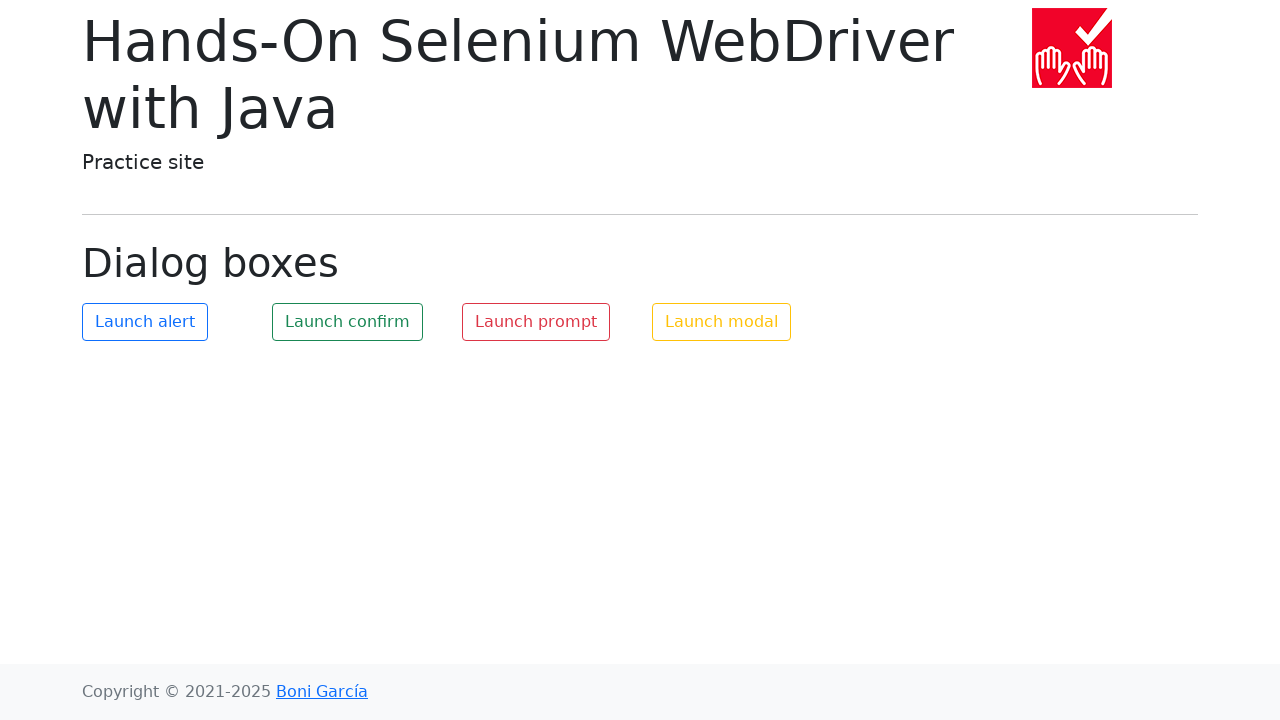

Set up dialog handler to accept alerts
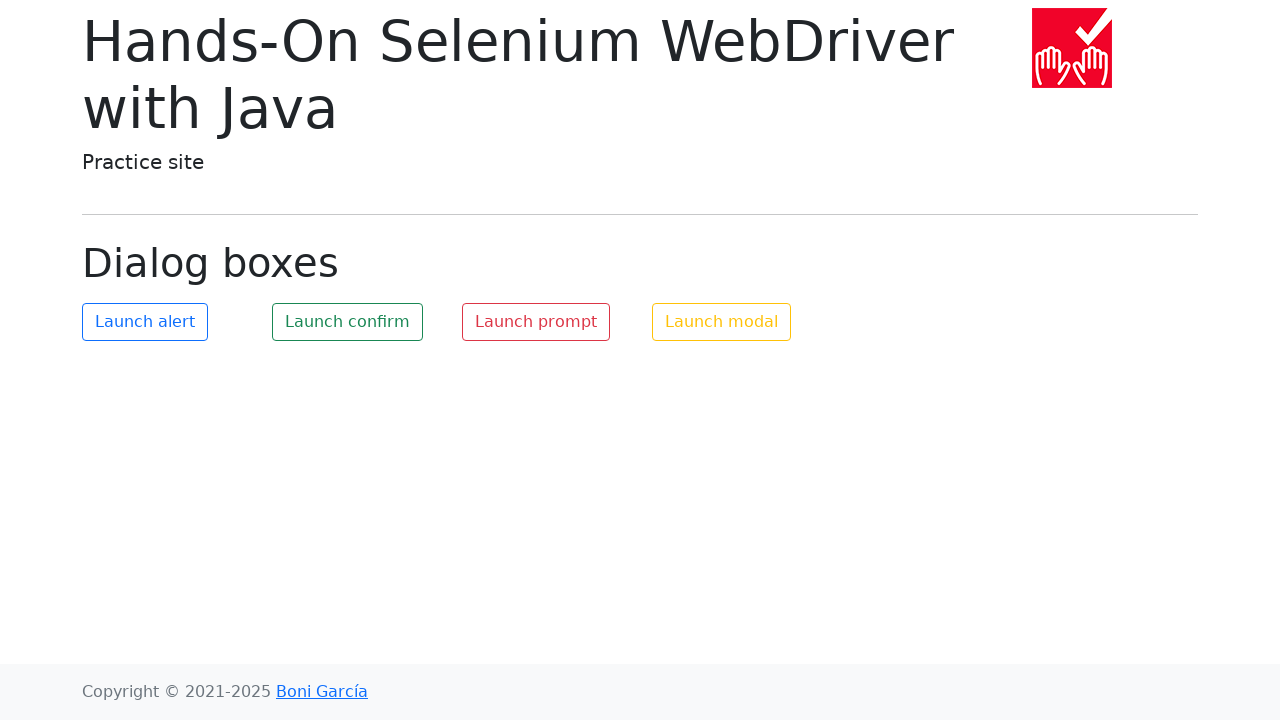

Clicked launch alert button at (145, 322) on #my-alert
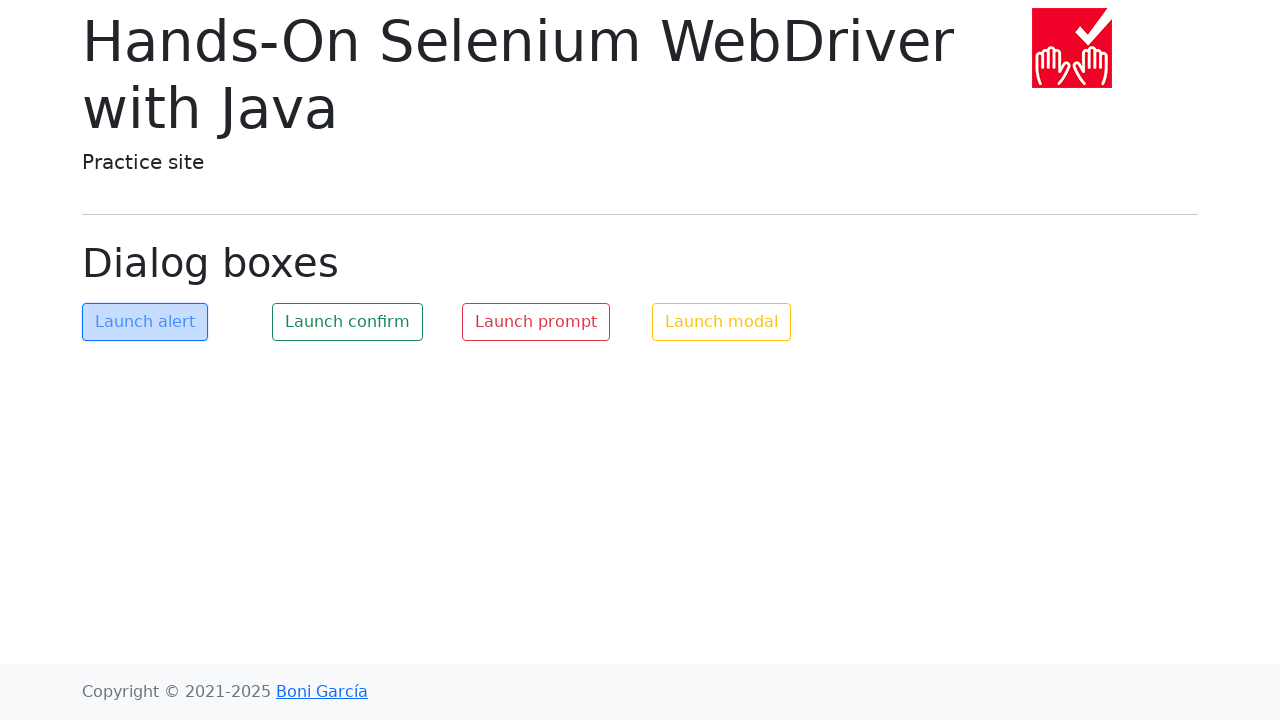

Waited for alert to be handled
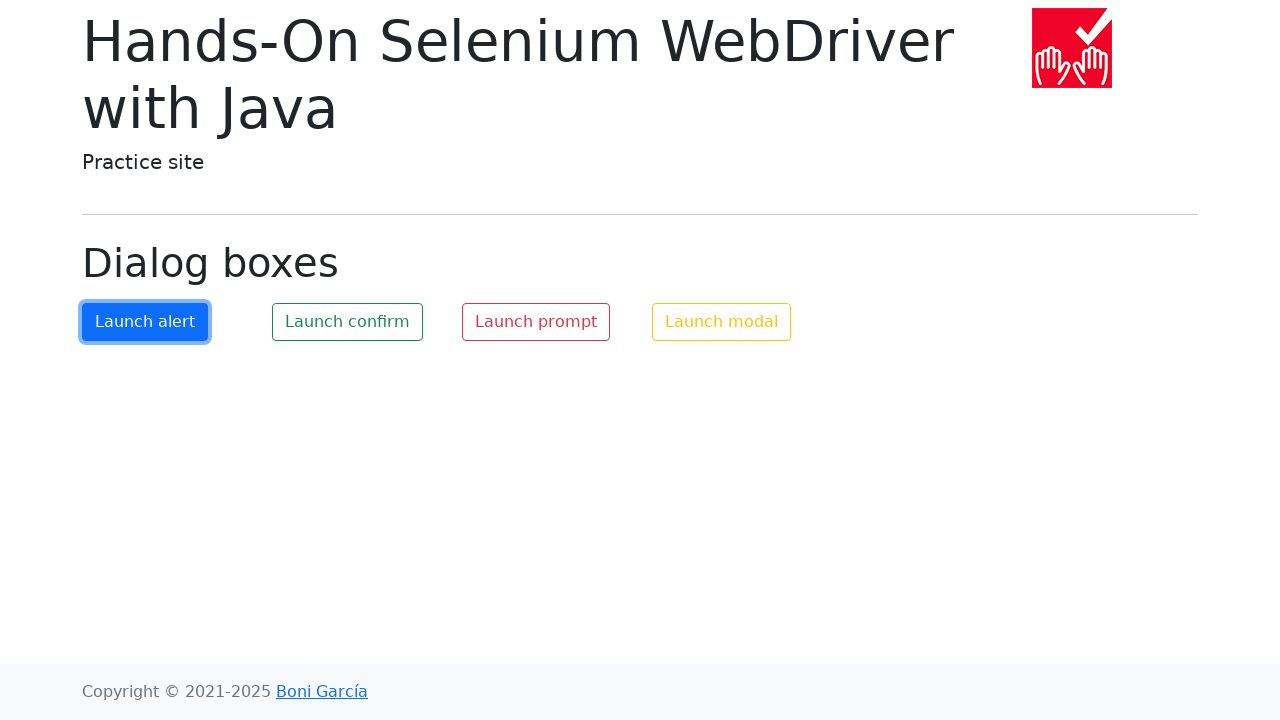

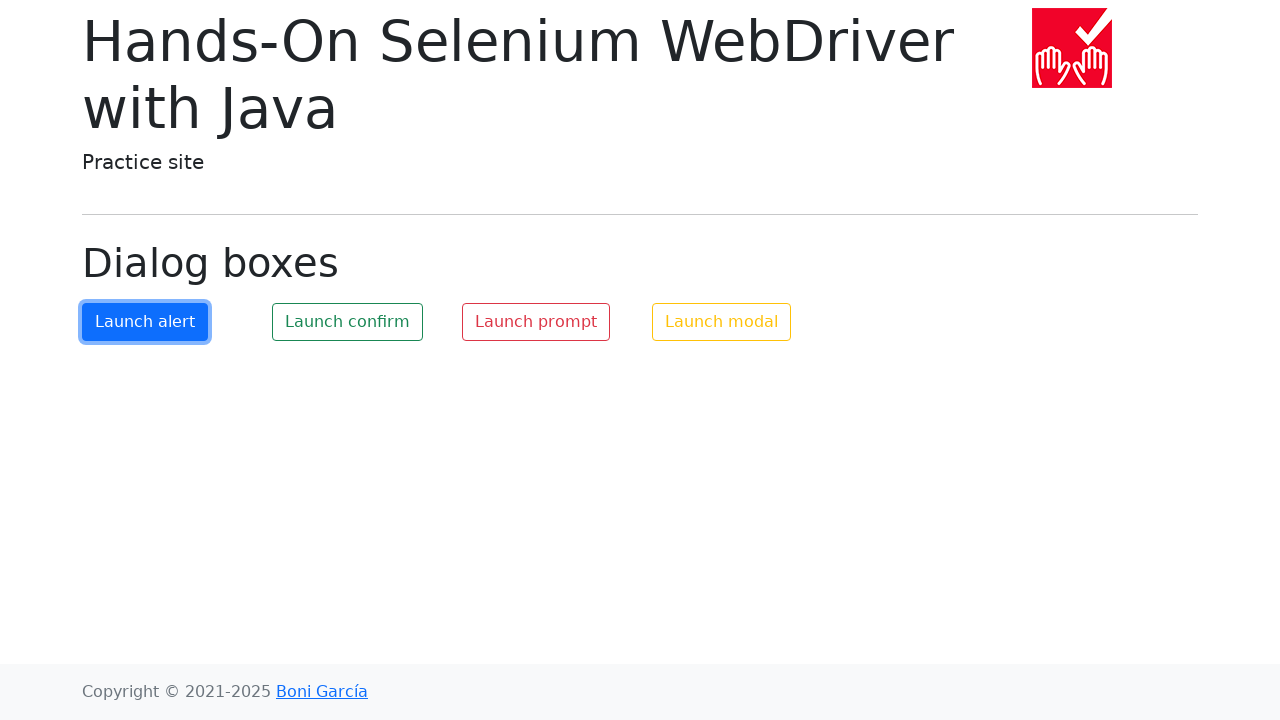